Tests keyboard events and form filling by entering user information and using keyboard shortcuts to copy current address to permanent address field

Starting URL: https://demoqa.com/text-box

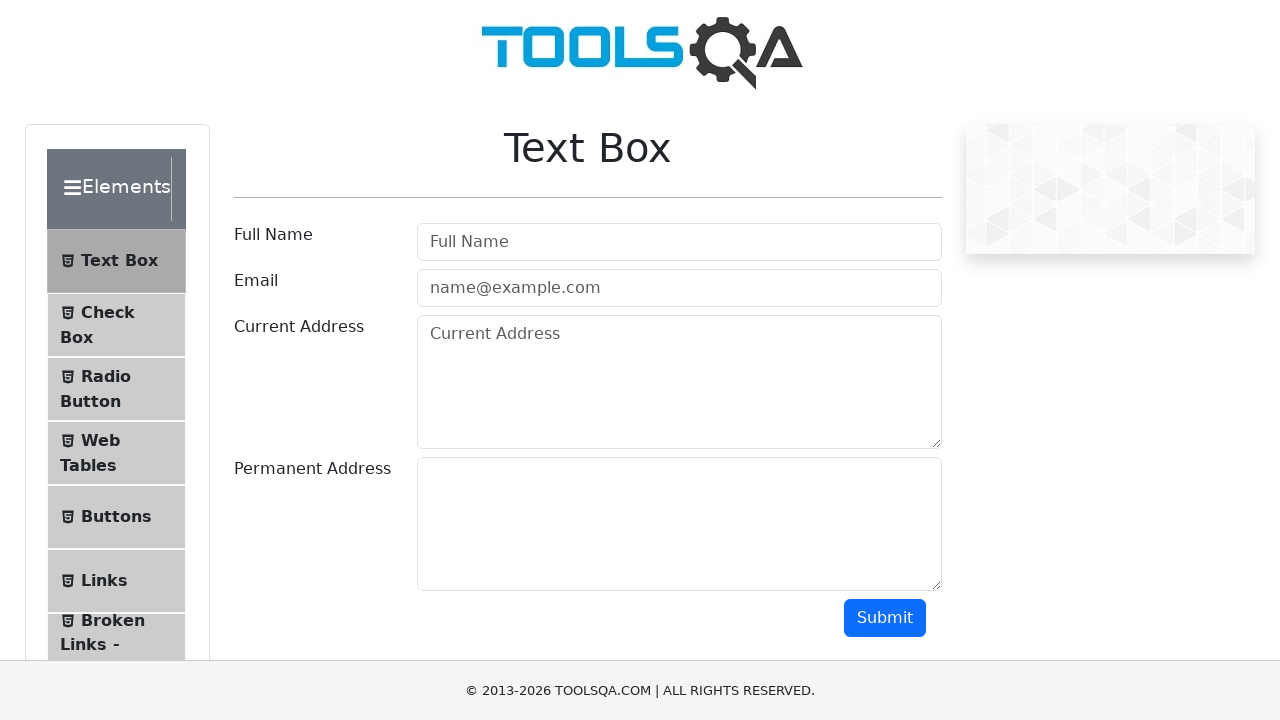

Filled Full Name field with 'Mr.Peter Haynes' on #userName
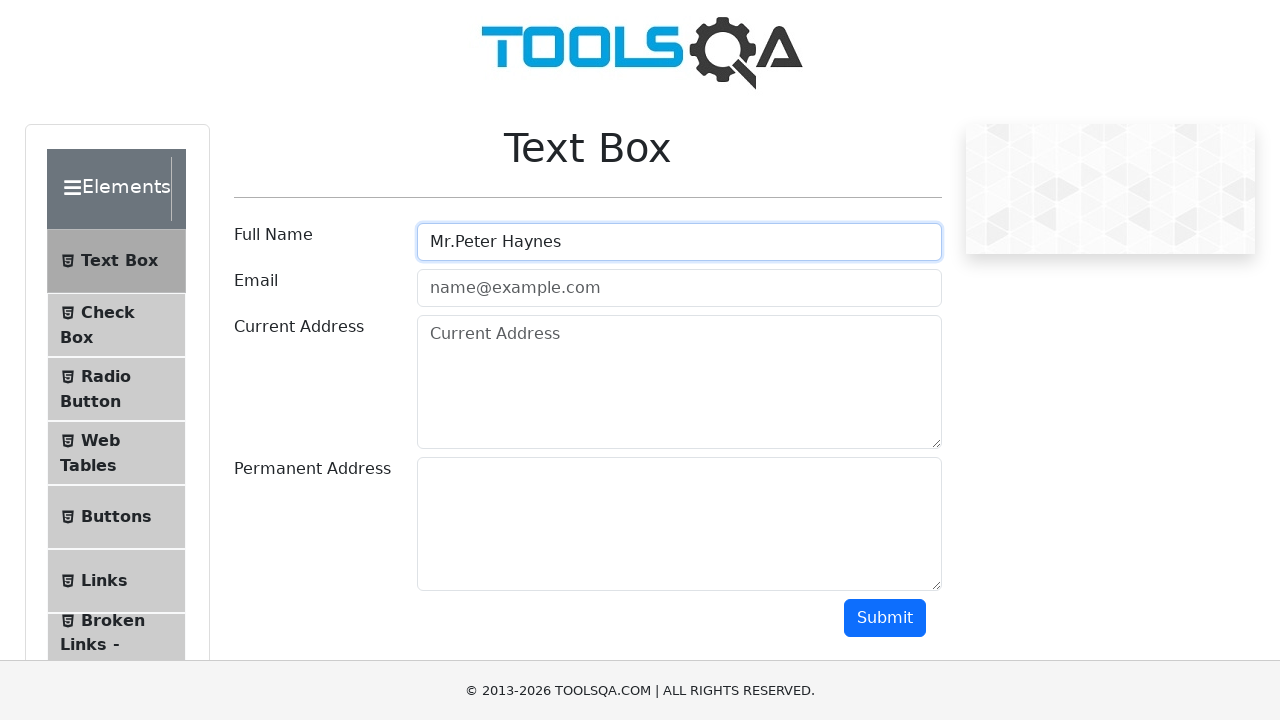

Filled Email field with 'PeterHaynes@toolsqa.com' on #userEmail
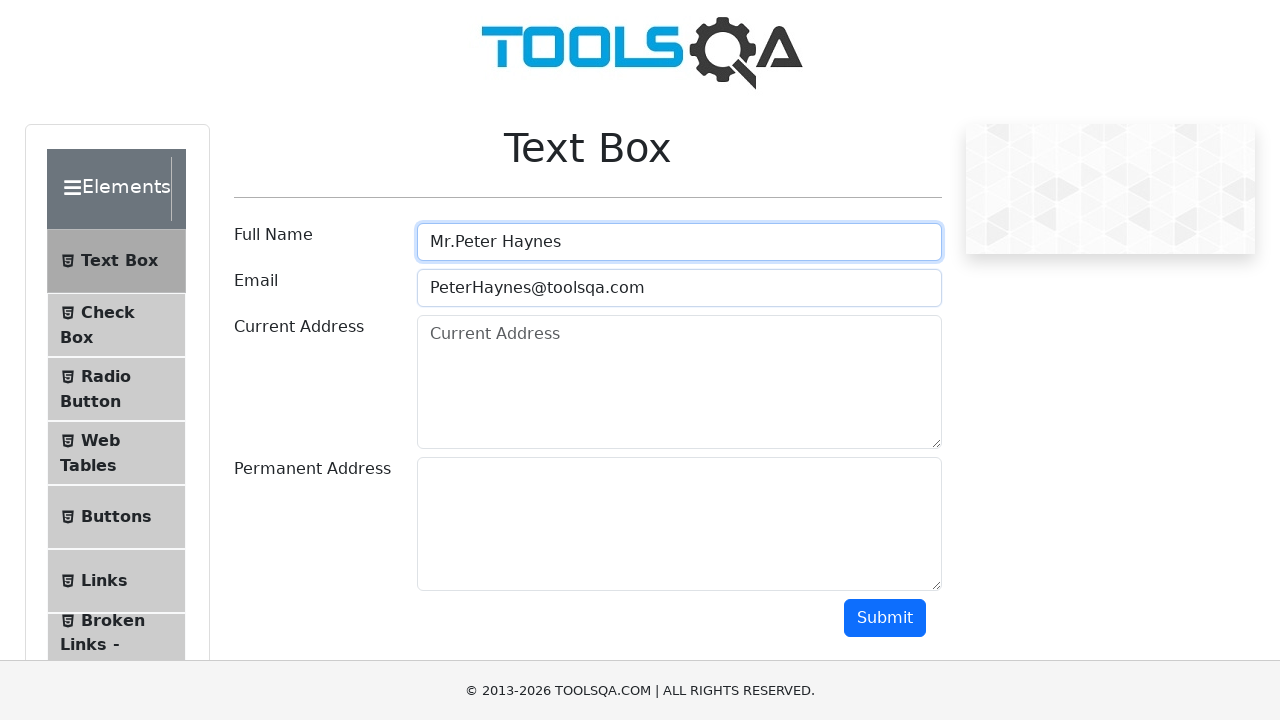

Filled Current Address field with '43 School Lane London EC71 9GO' on #currentAddress
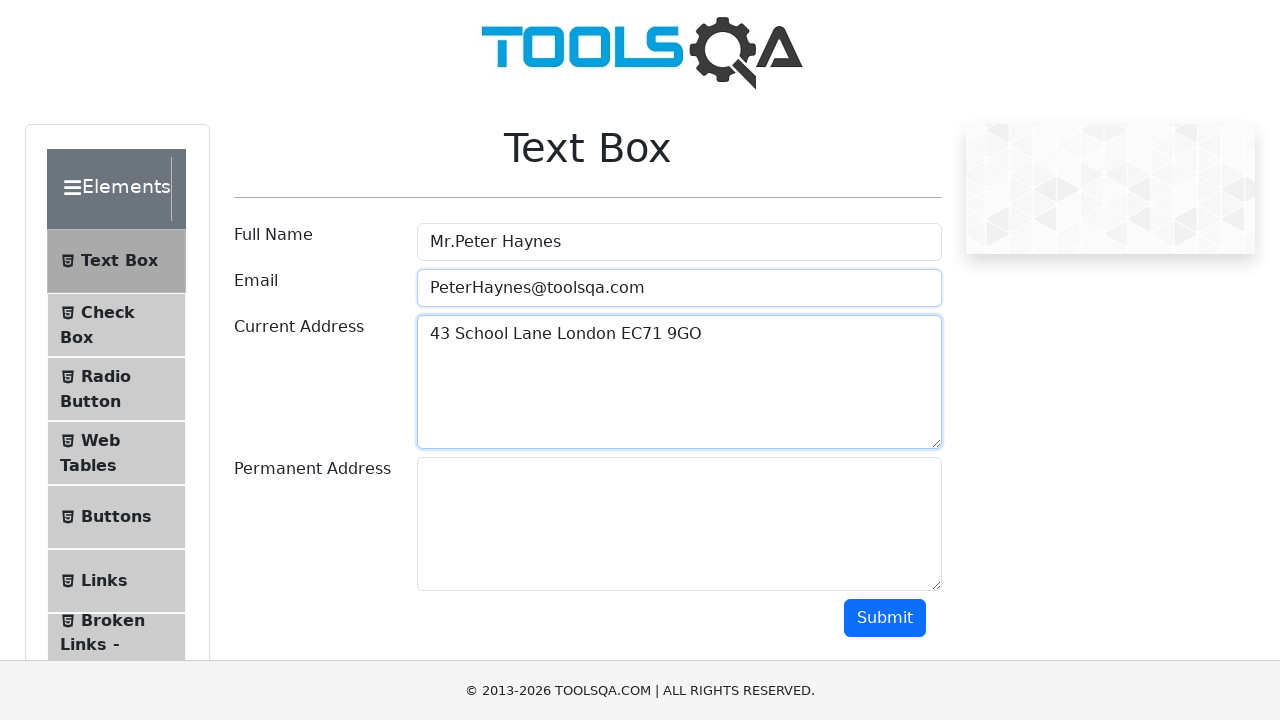

Clicked on Current Address field to focus it at (679, 382) on #currentAddress
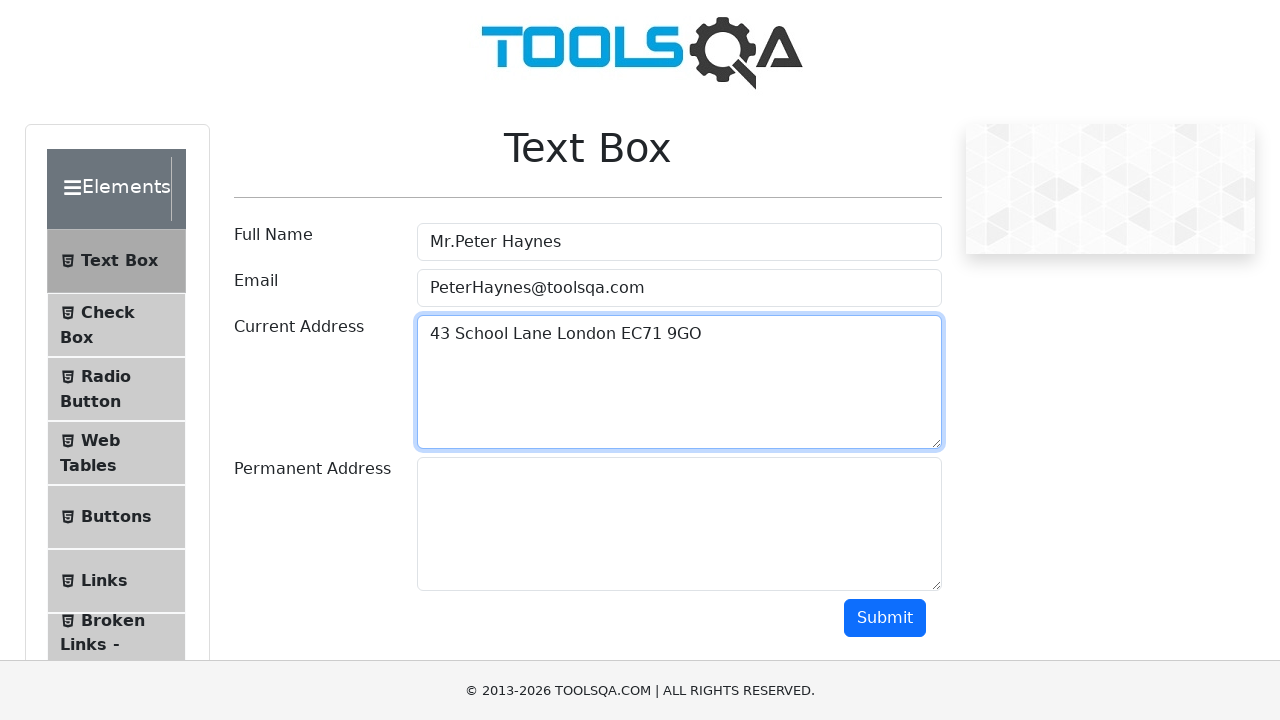

Selected all text in Current Address field using Ctrl+A
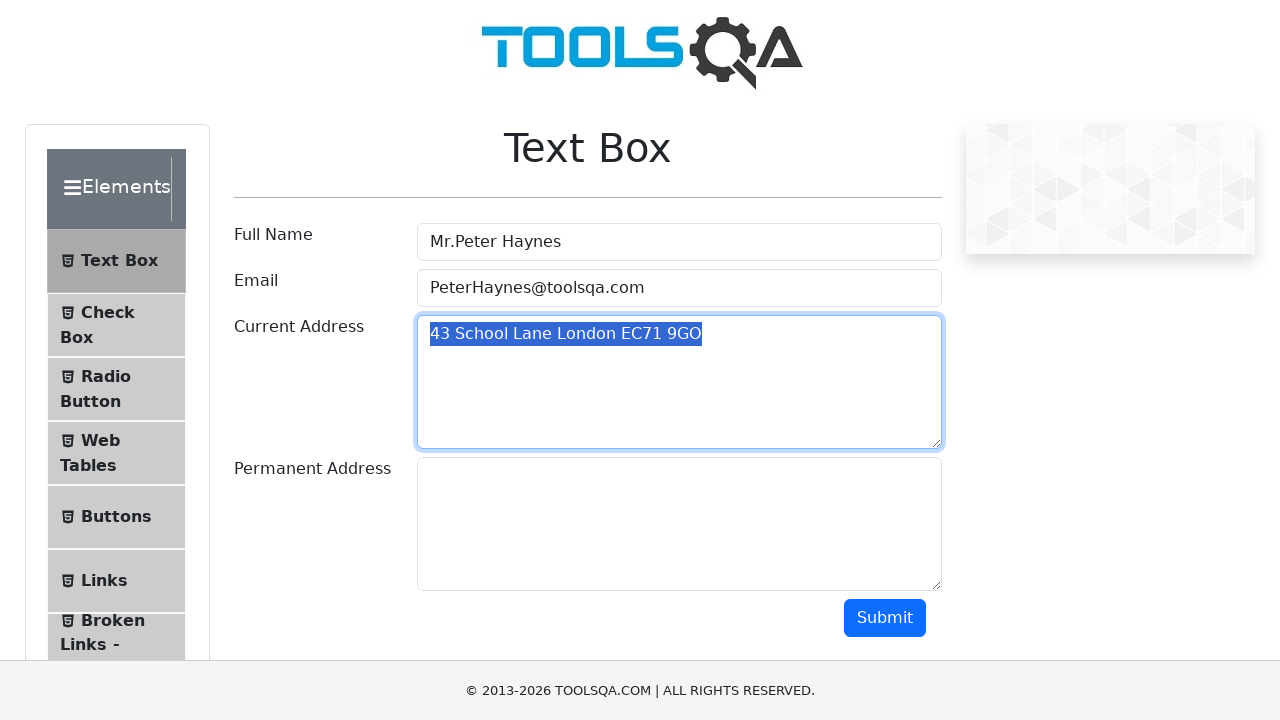

Copied selected address text using Ctrl+C
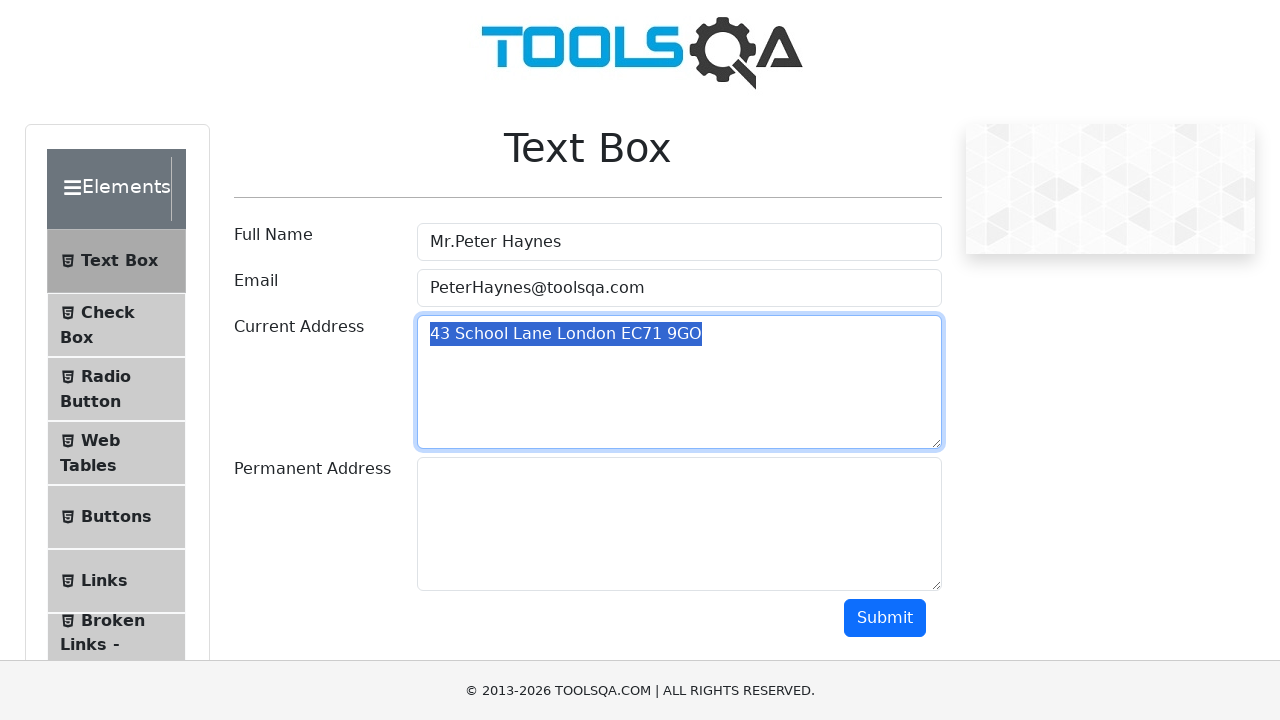

Moved focus to Permanent Address field using Tab key
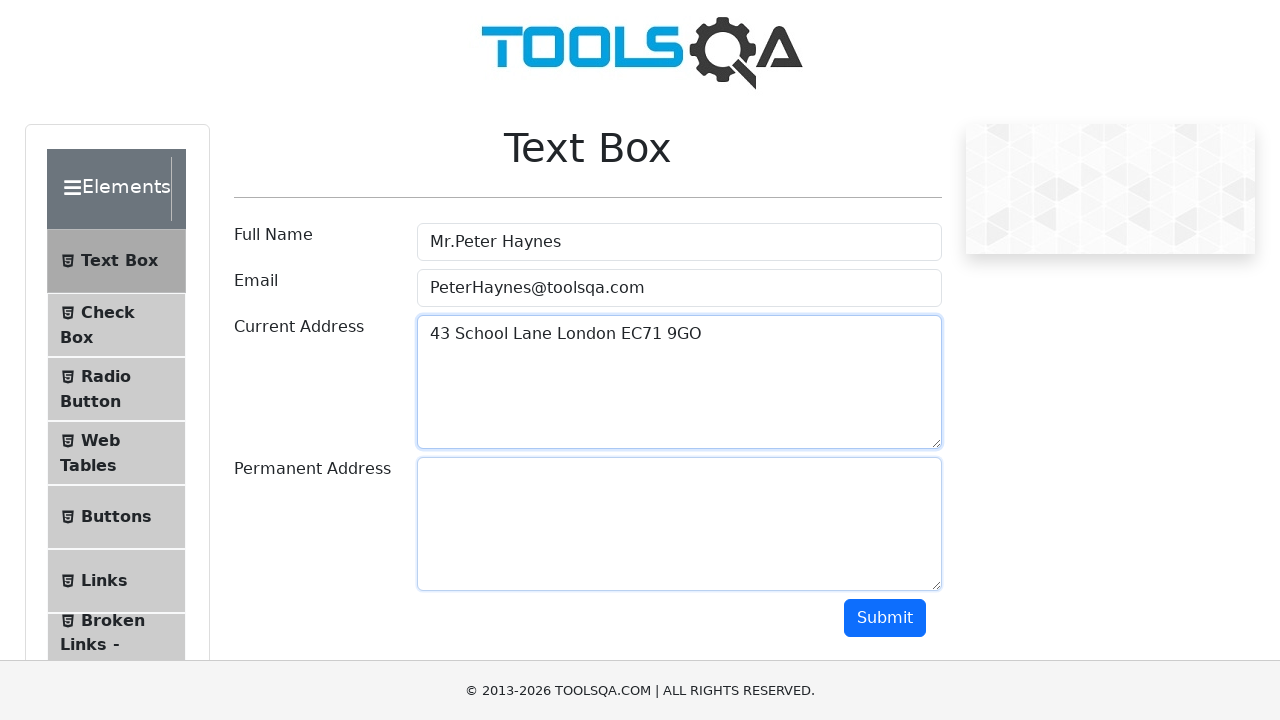

Pasted copied address to Permanent Address field using Ctrl+V
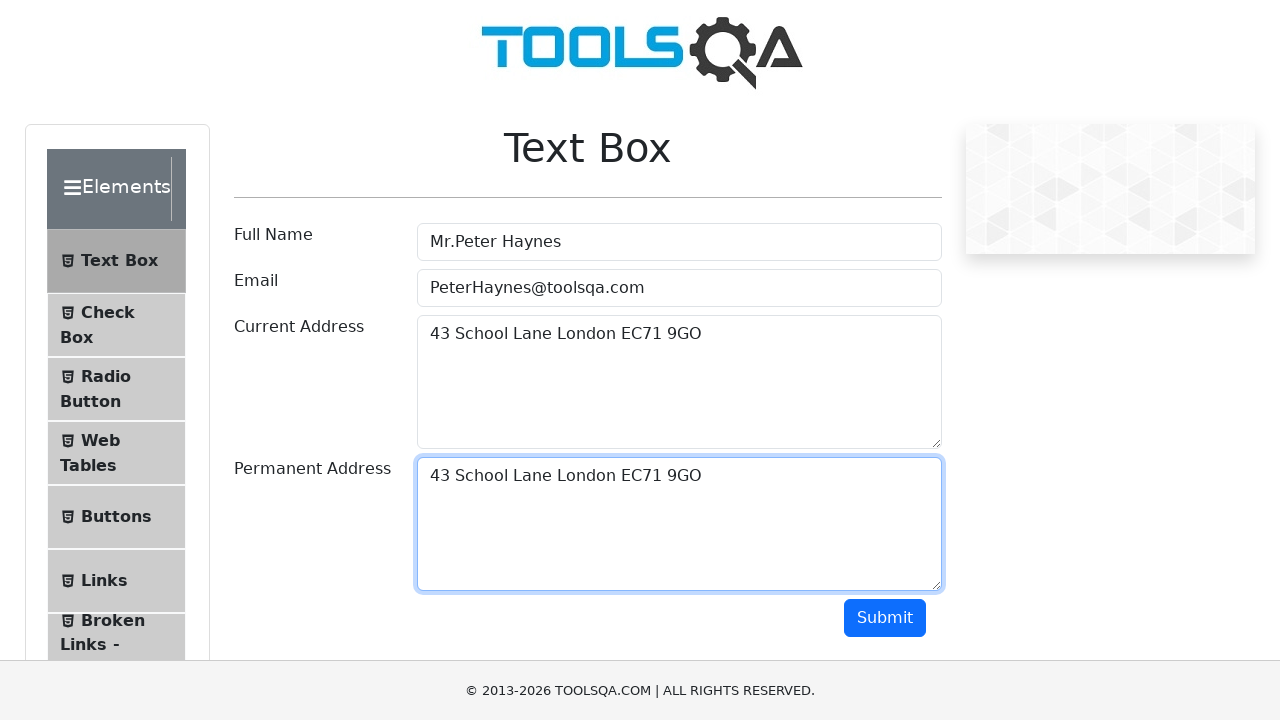

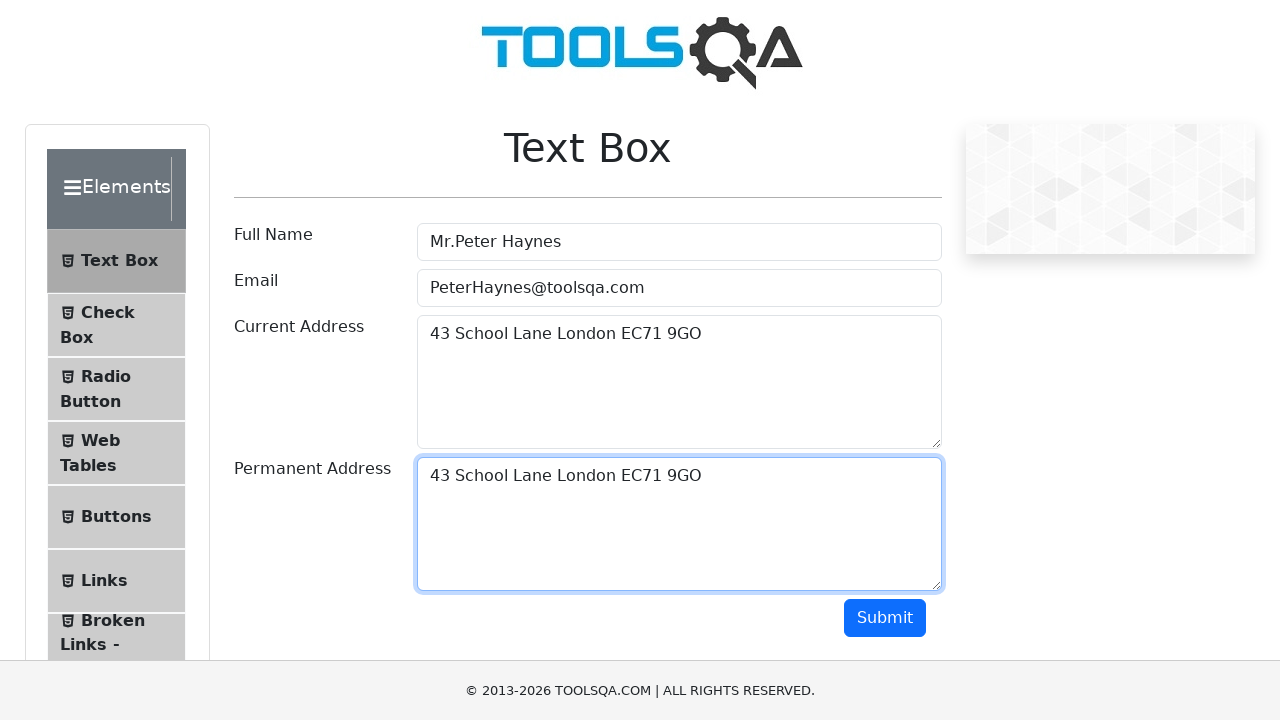